Demonstrates drag and drop by offset action, dragging an element to a specific position

Starting URL: https://crossbrowsertesting.github.io/drag-and-drop

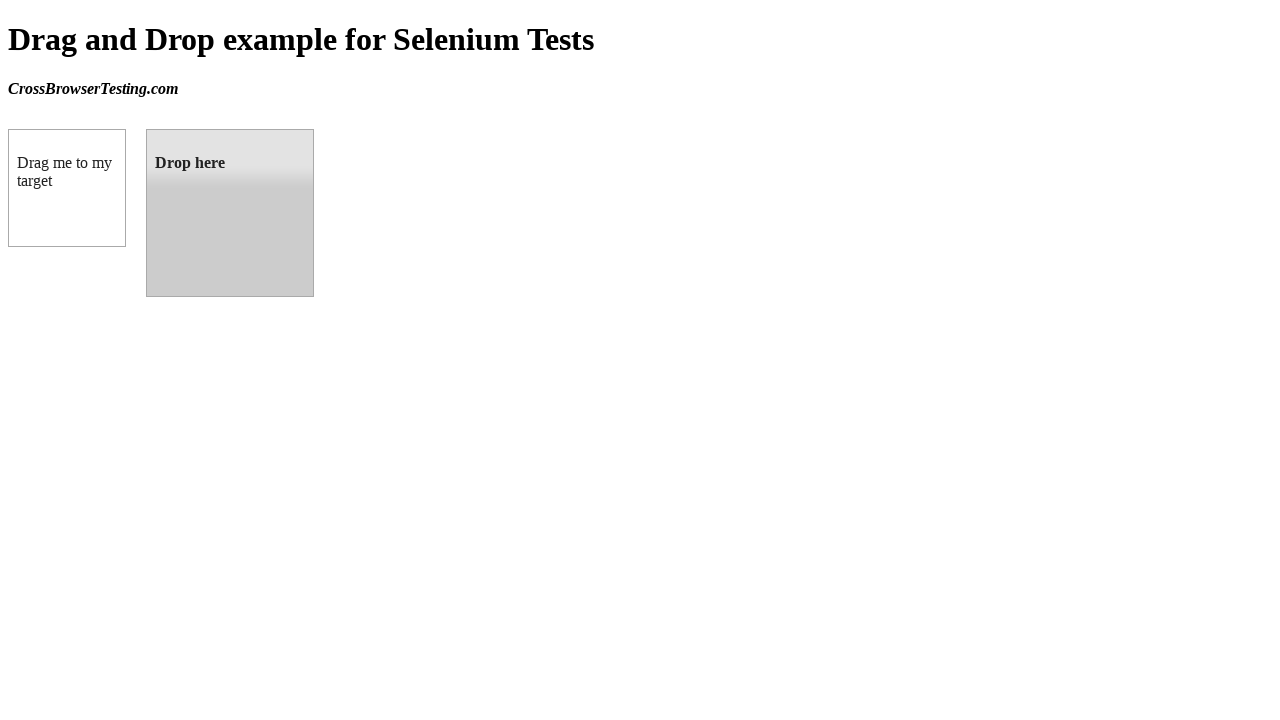

Located draggable source element
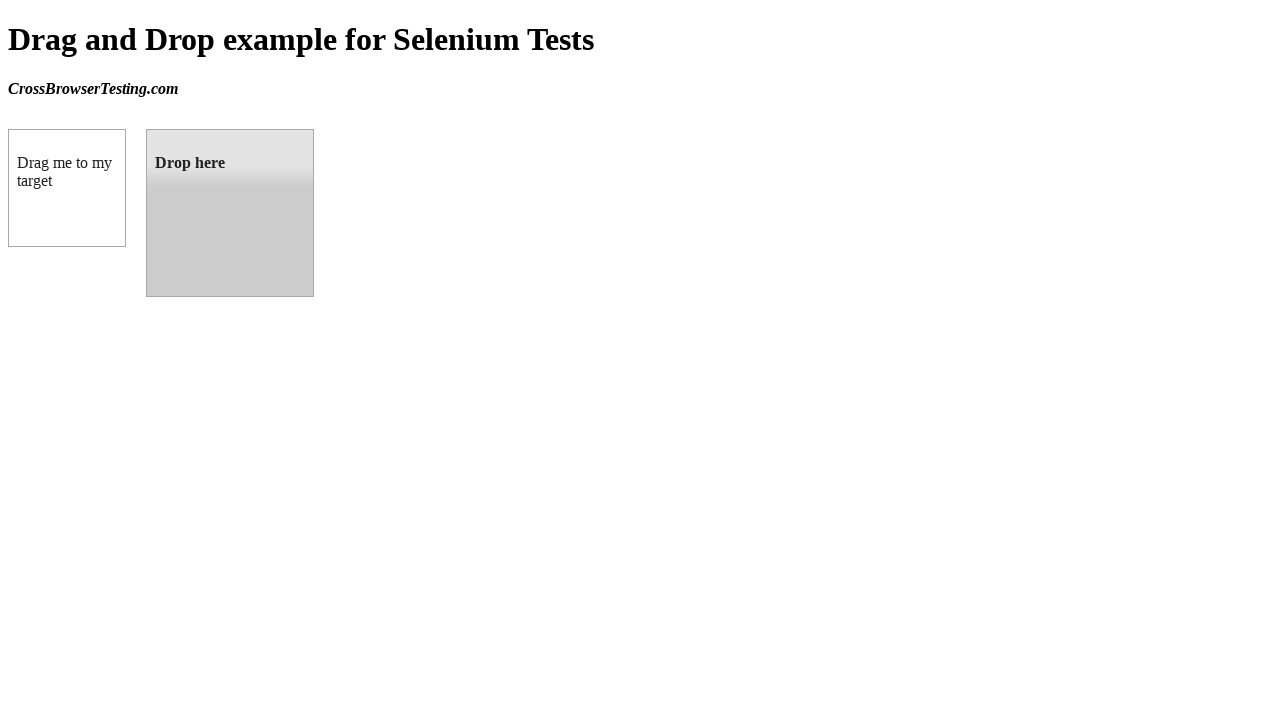

Located droppable target element
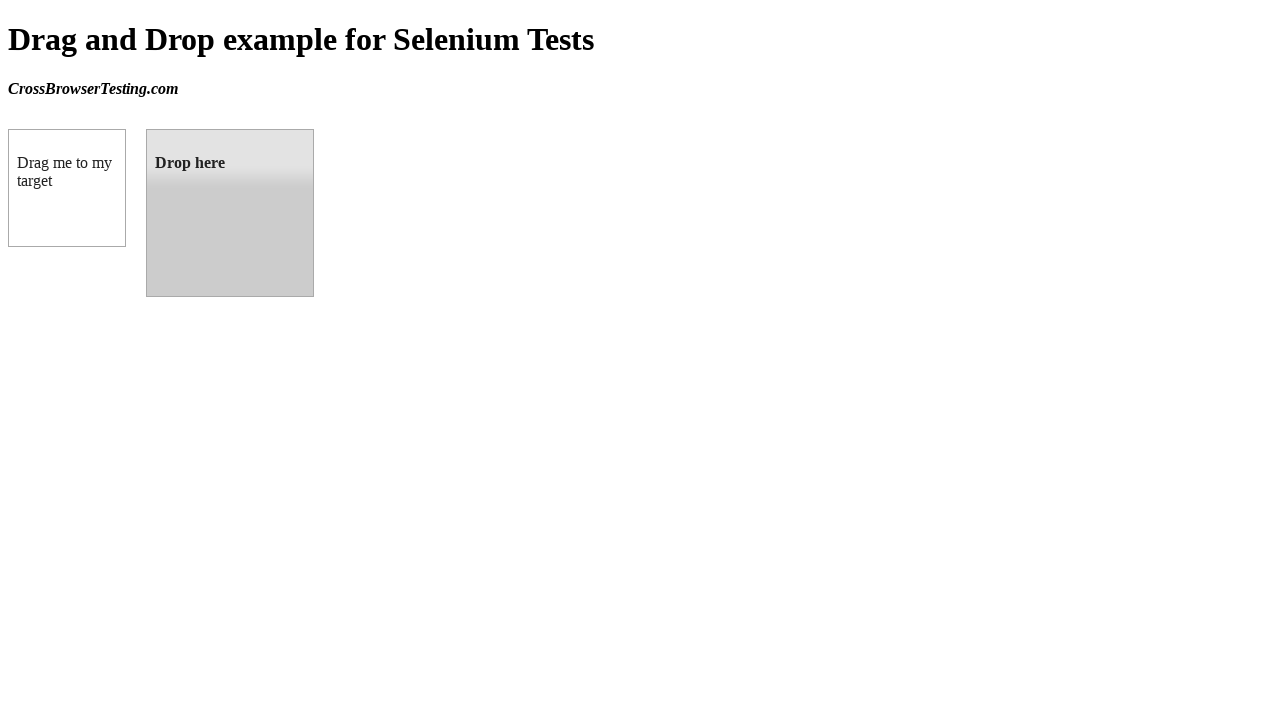

Retrieved target element bounding box position
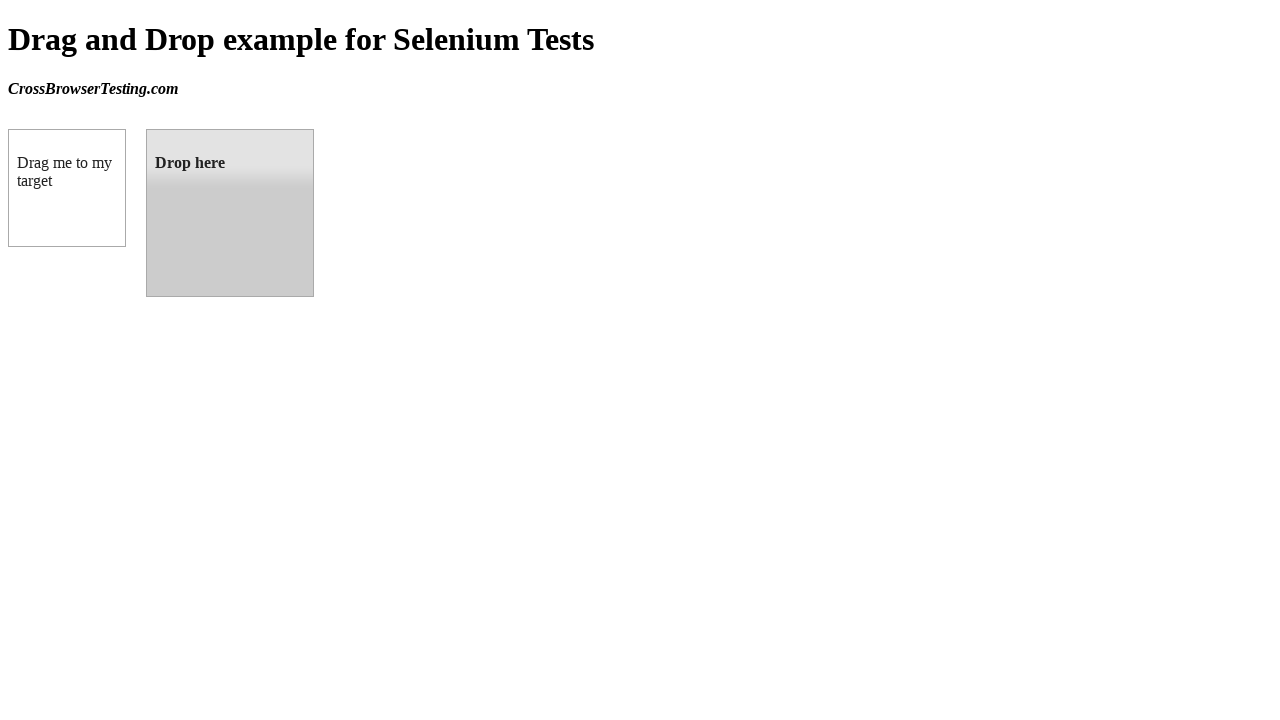

Dragged source element to target element via drag_to() at (230, 213)
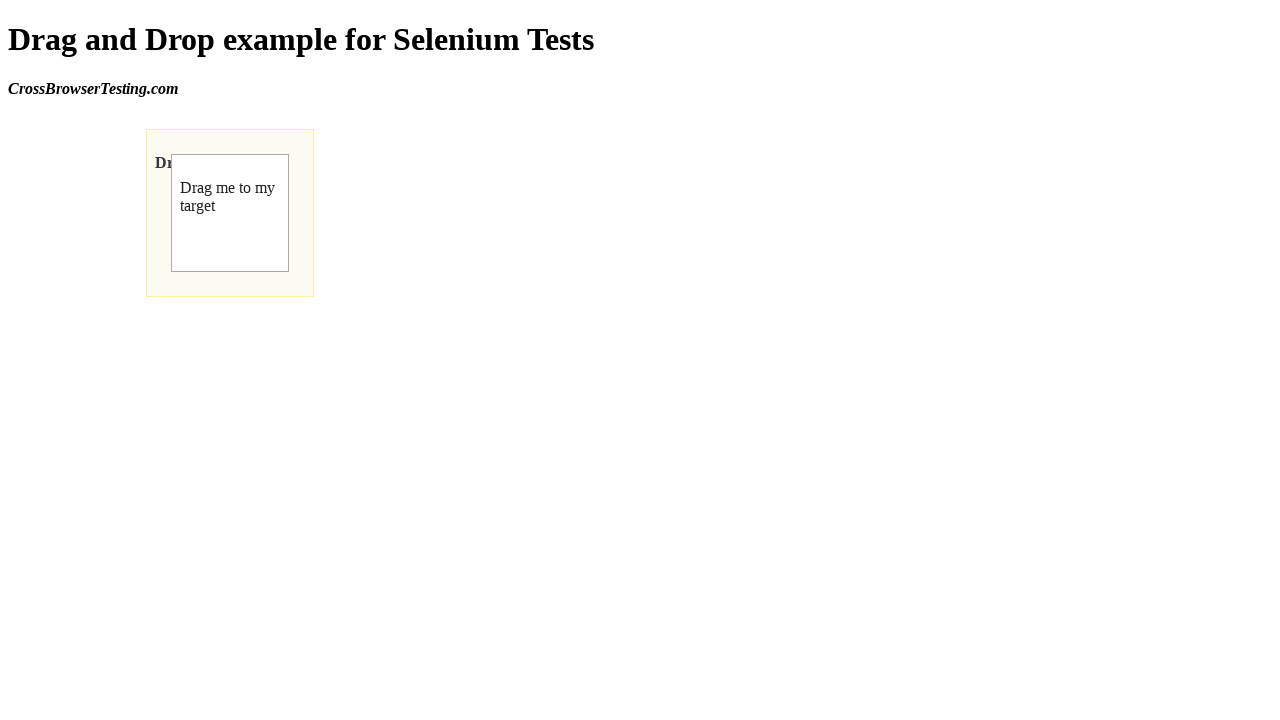

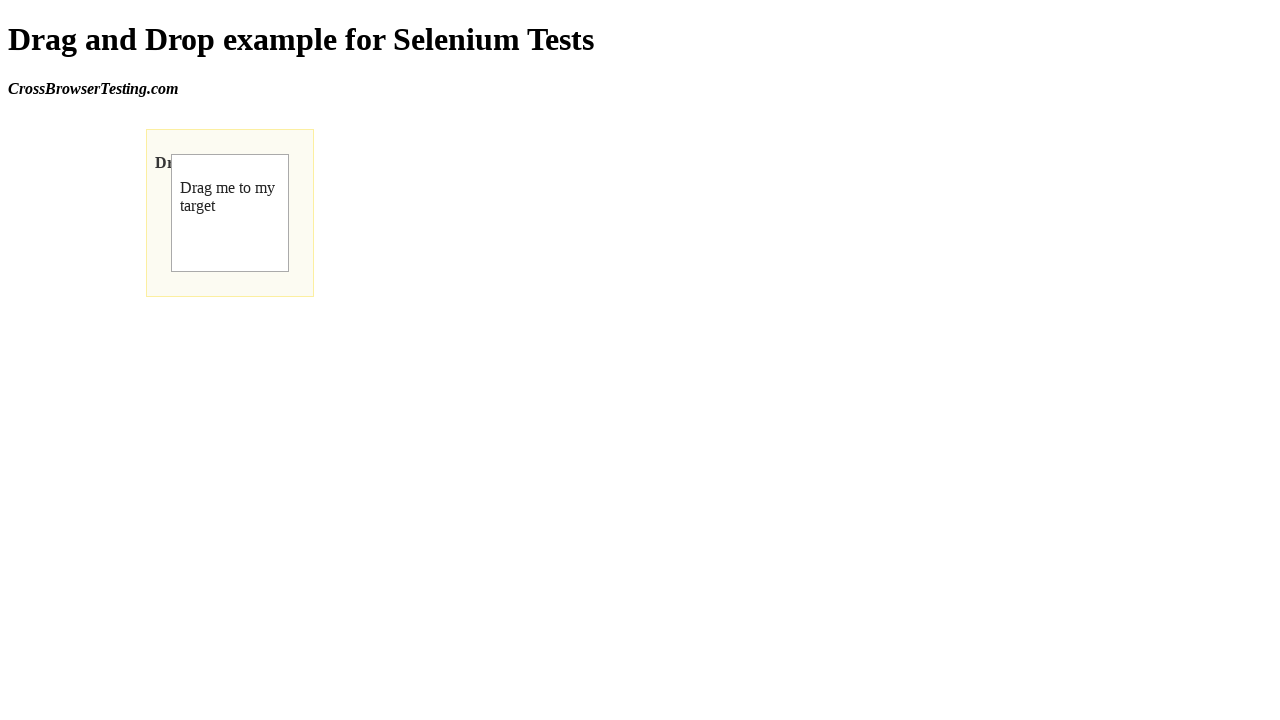